Tests browser window management methods including maximize, minimize, fullscreen, and setting custom position and size on the TechPro Education website

Starting URL: https://www.techproeducation.com

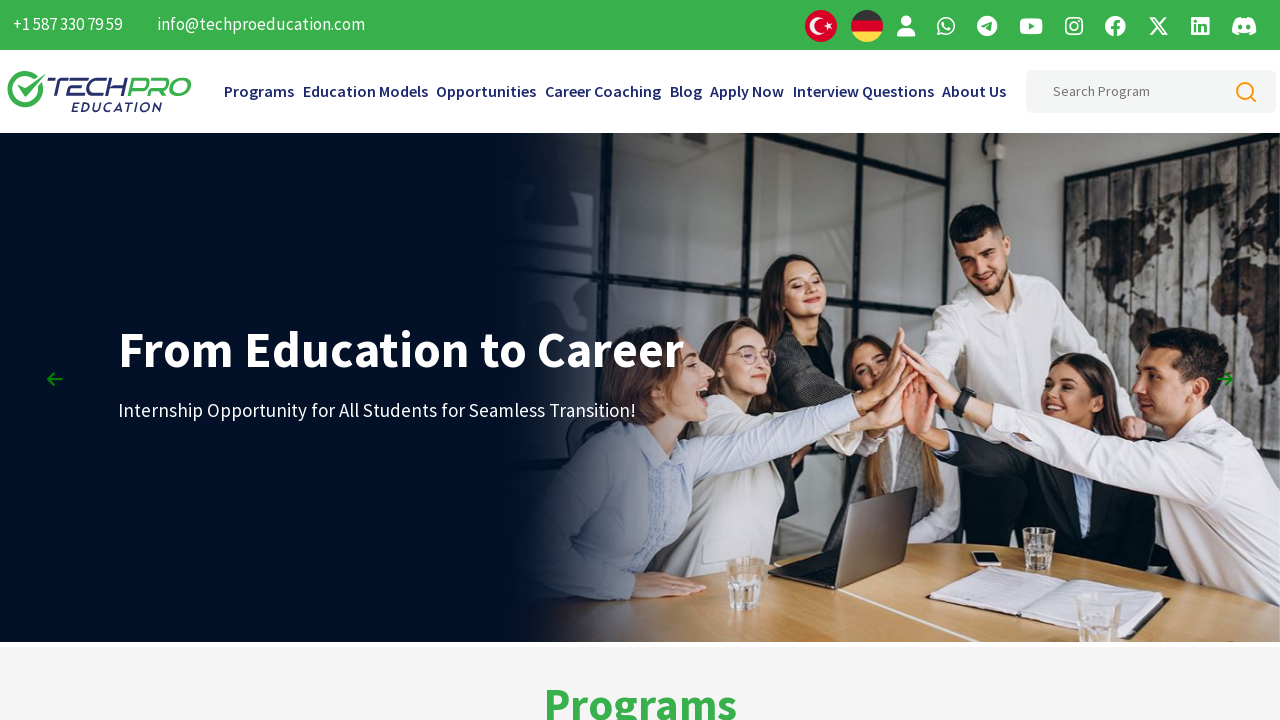

Set viewport to maximize browser window (1920x1080)
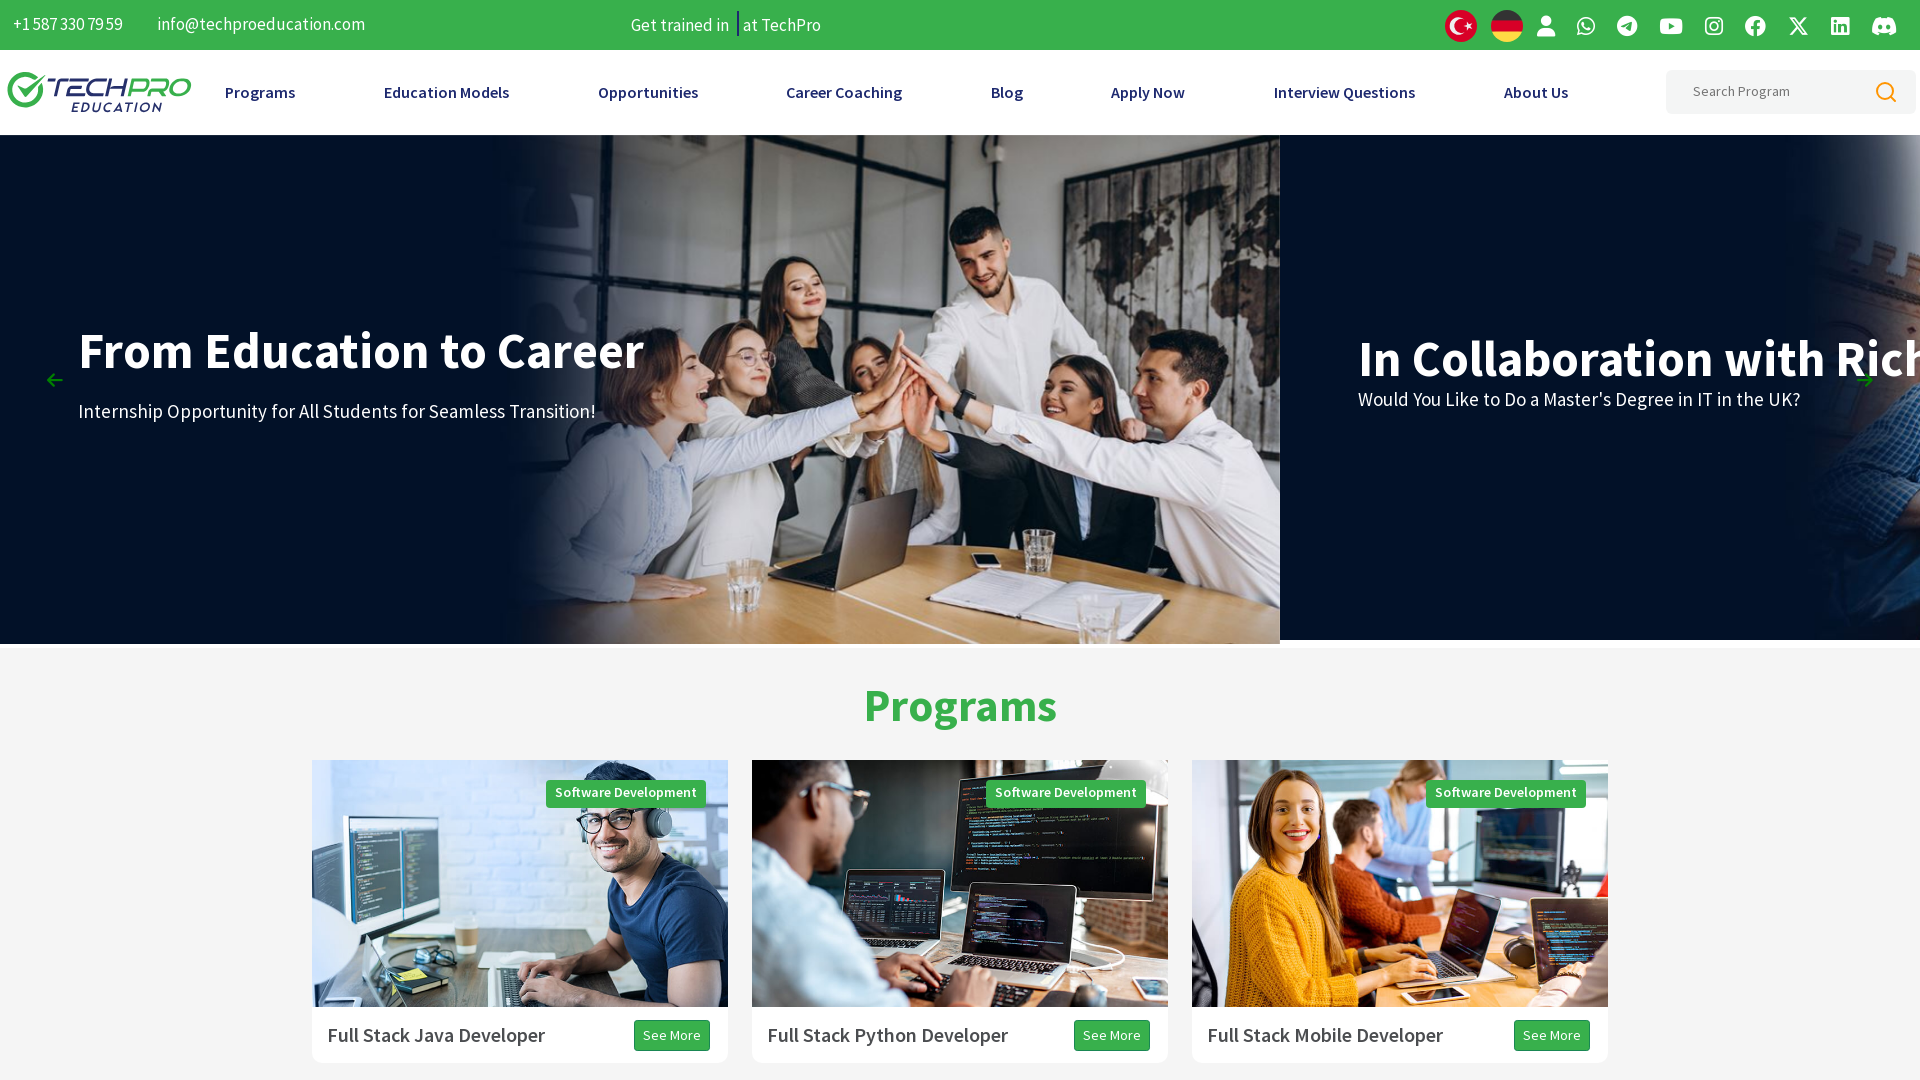

Waited for page DOM content to load
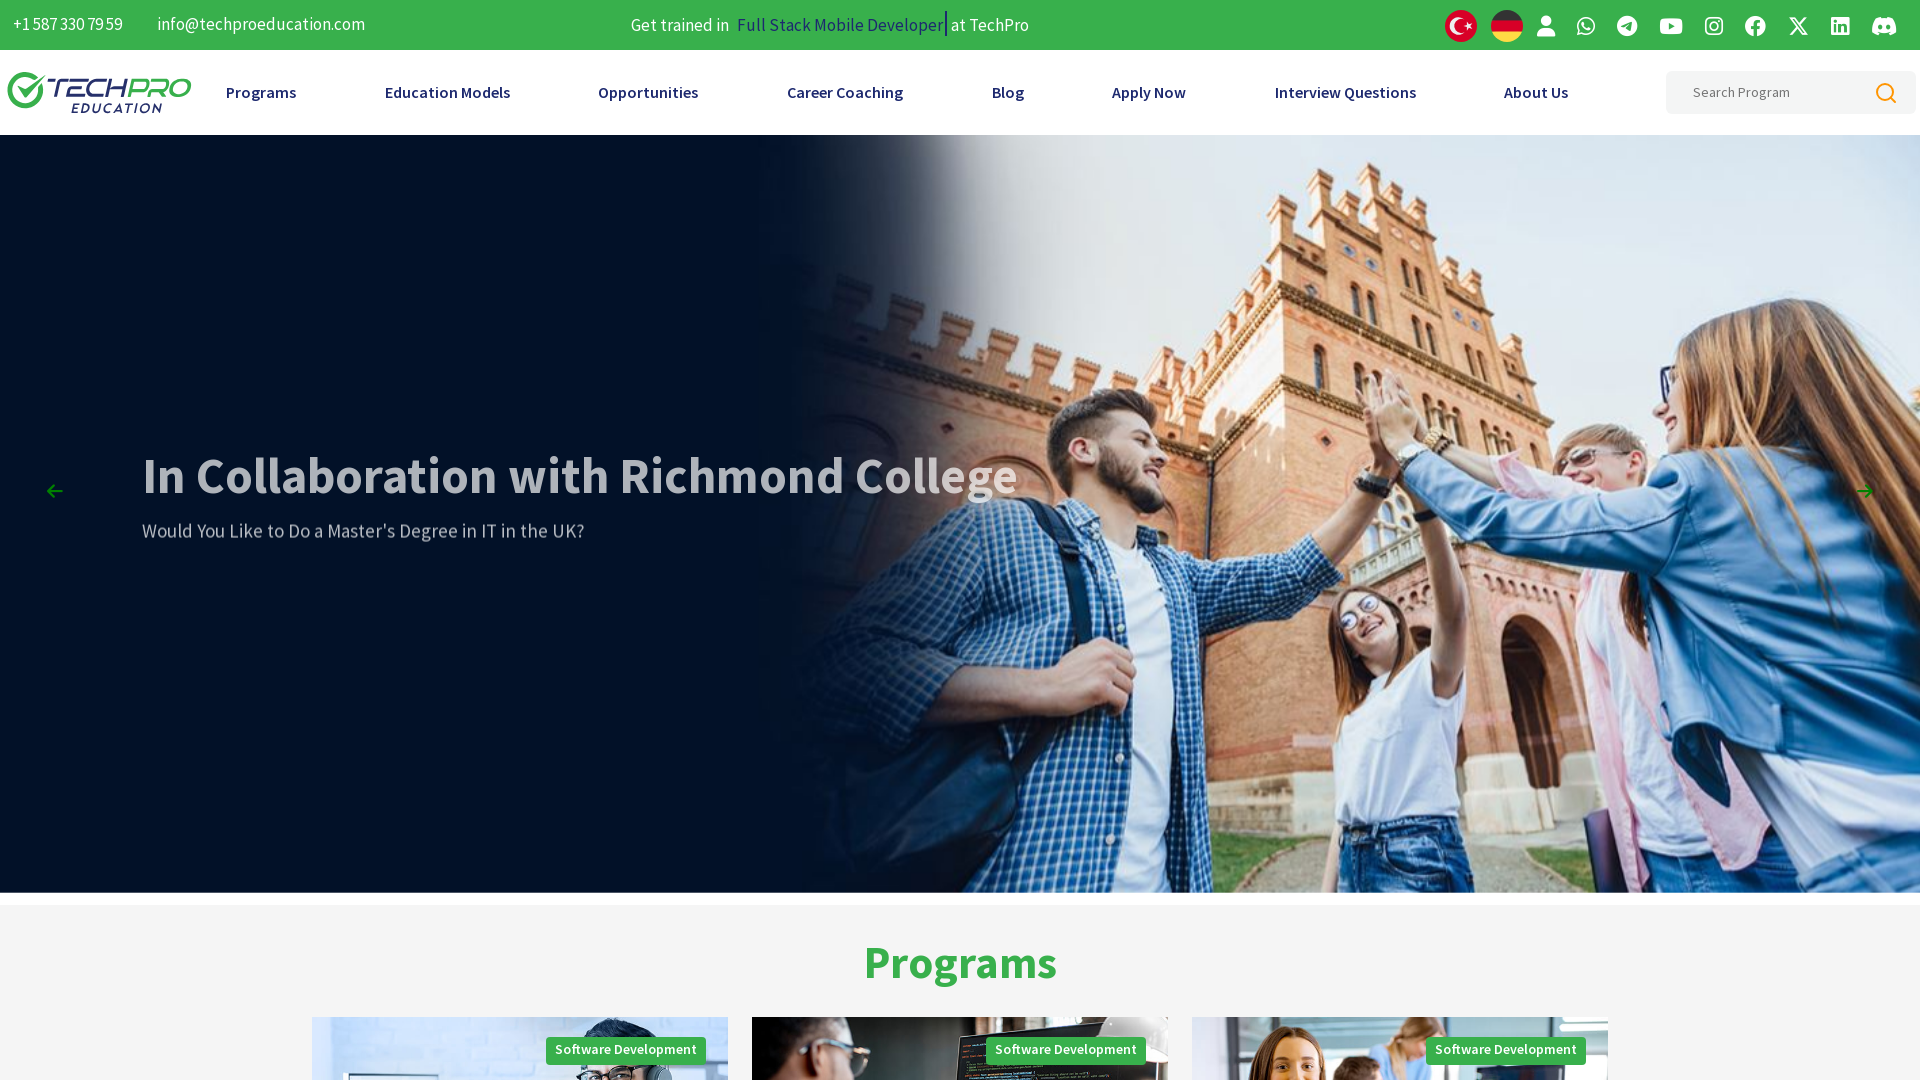

Set viewport to smaller custom size (600x600)
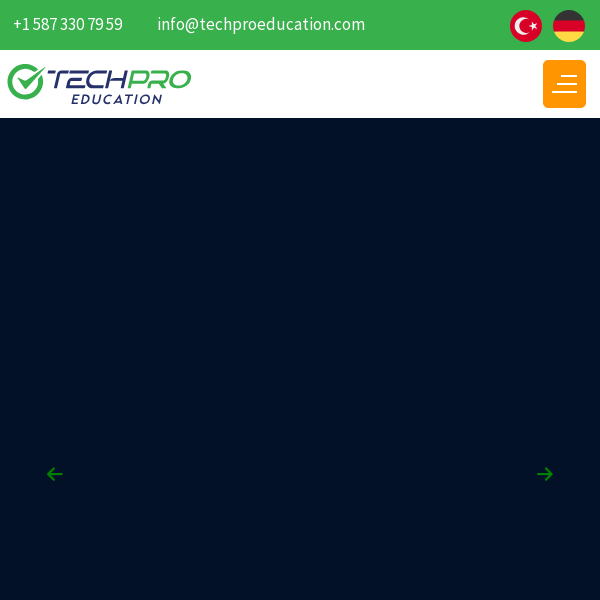

Waited 1 second to observe viewport size change
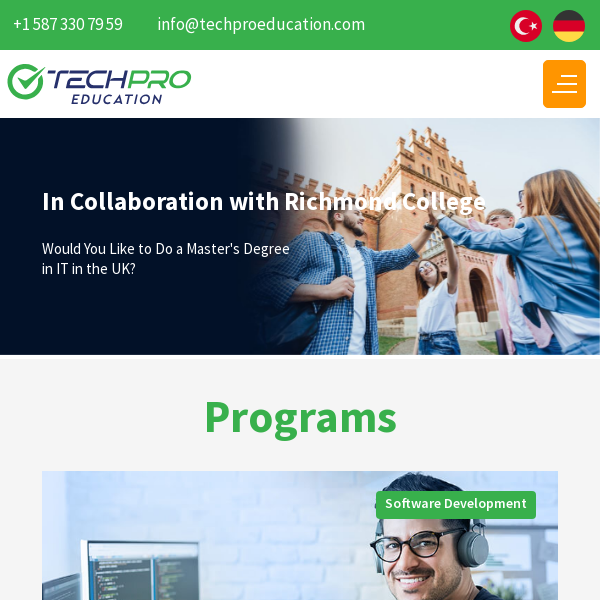

Set viewport to larger custom size (1280x720)
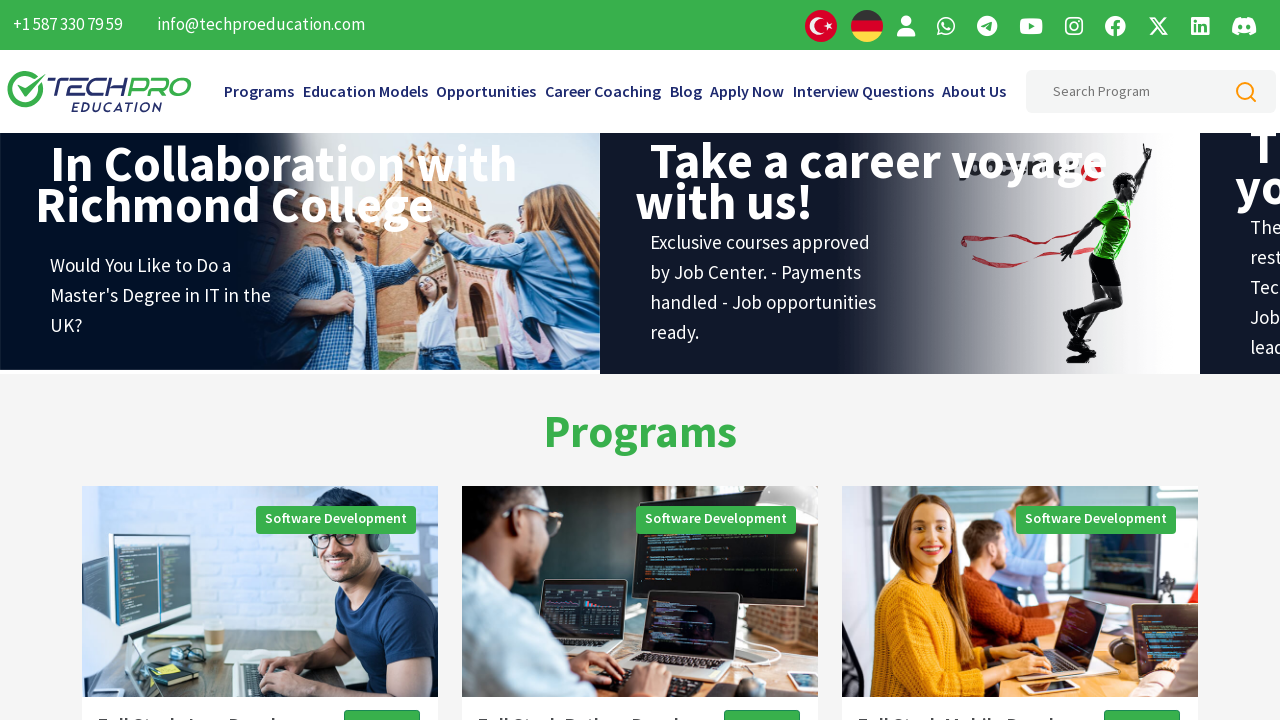

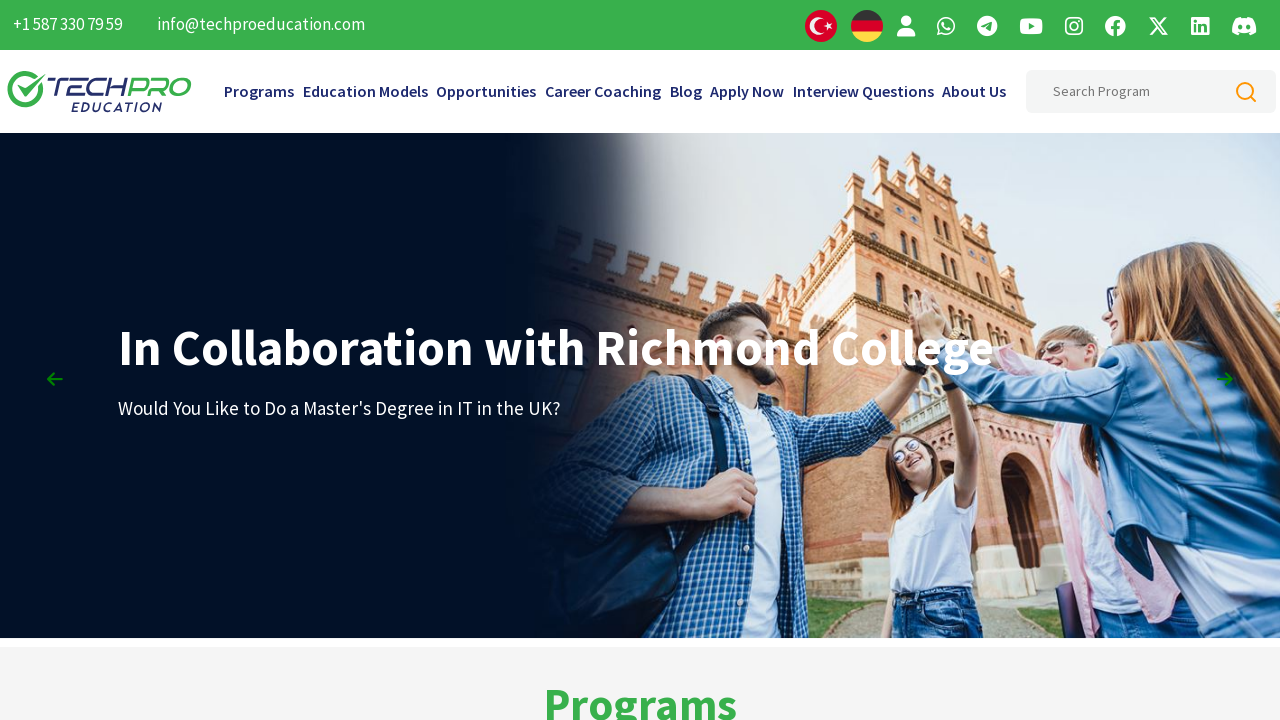